Tests the AngularJS homepage todo list by adding a new todo item, verifying the count increases to 3, checking the text of the new item, marking it as done, and verifying the done count.

Starting URL: https://angularjs.org

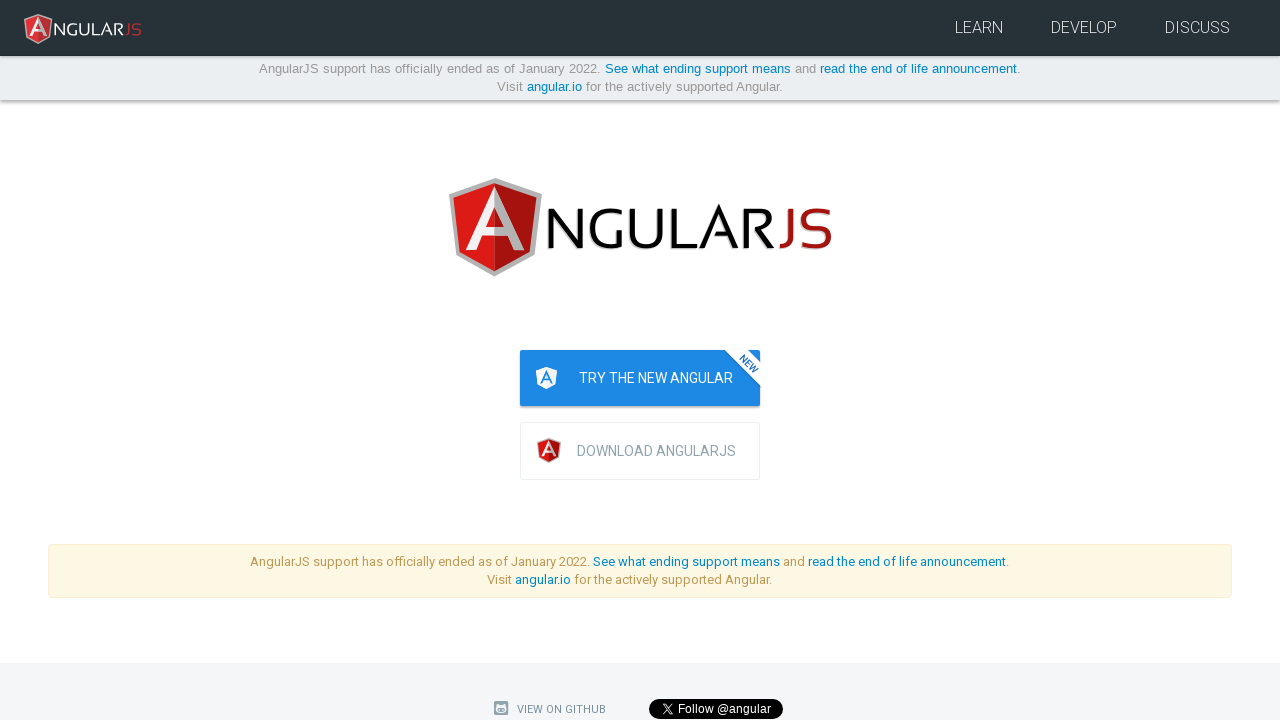

Filled todo input field with 'what is nightwatch?' on [ng-model="todoList.todoText"]
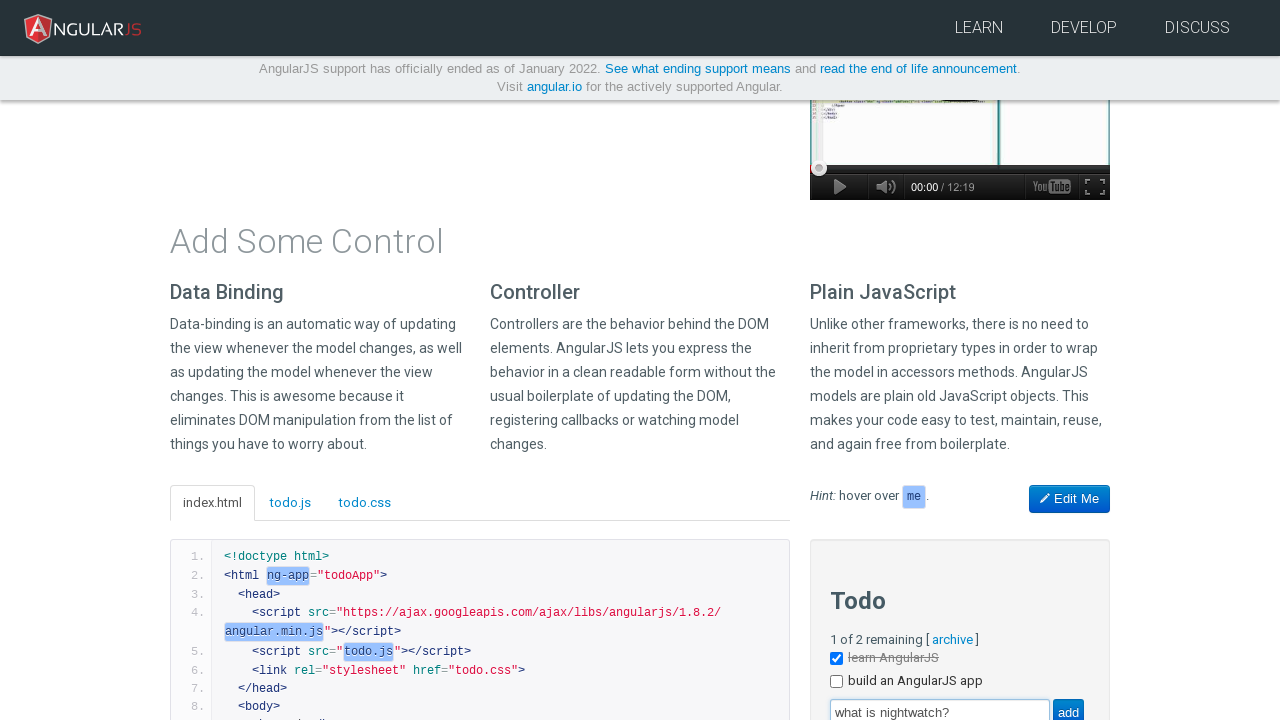

Clicked add button to create new todo at (1068, 706) on [value="add"]
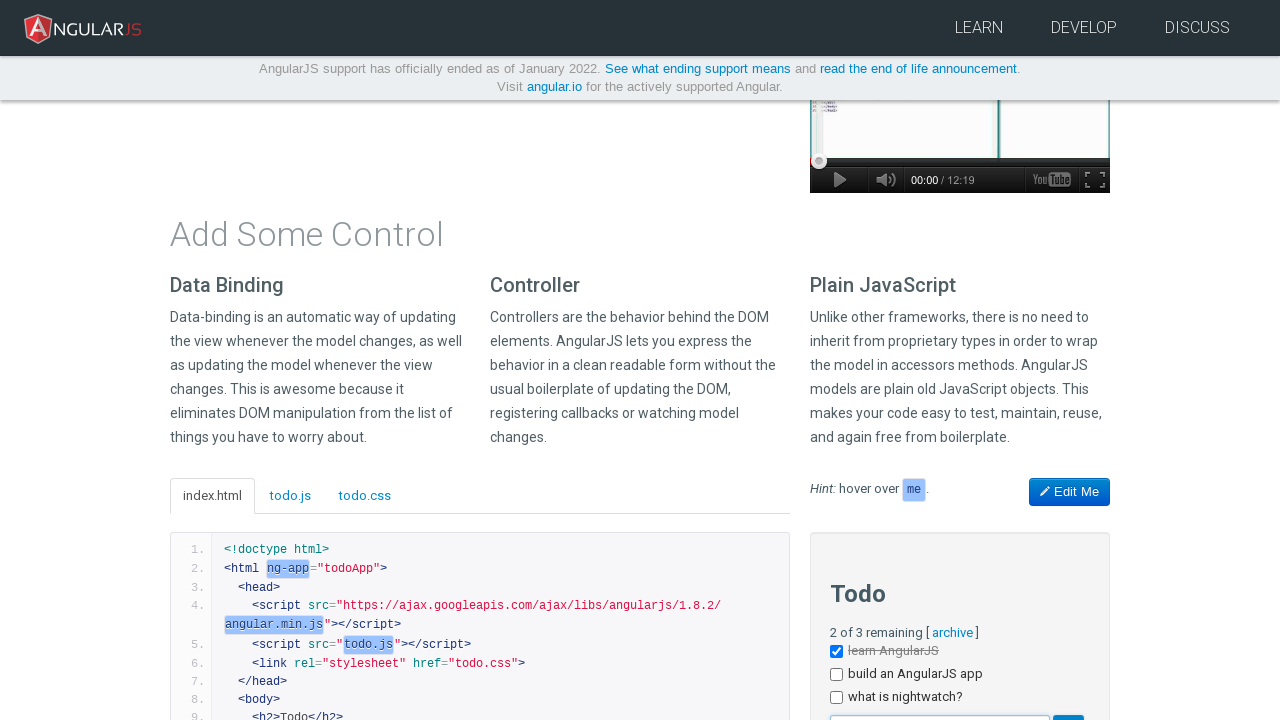

Todo items loaded in the list
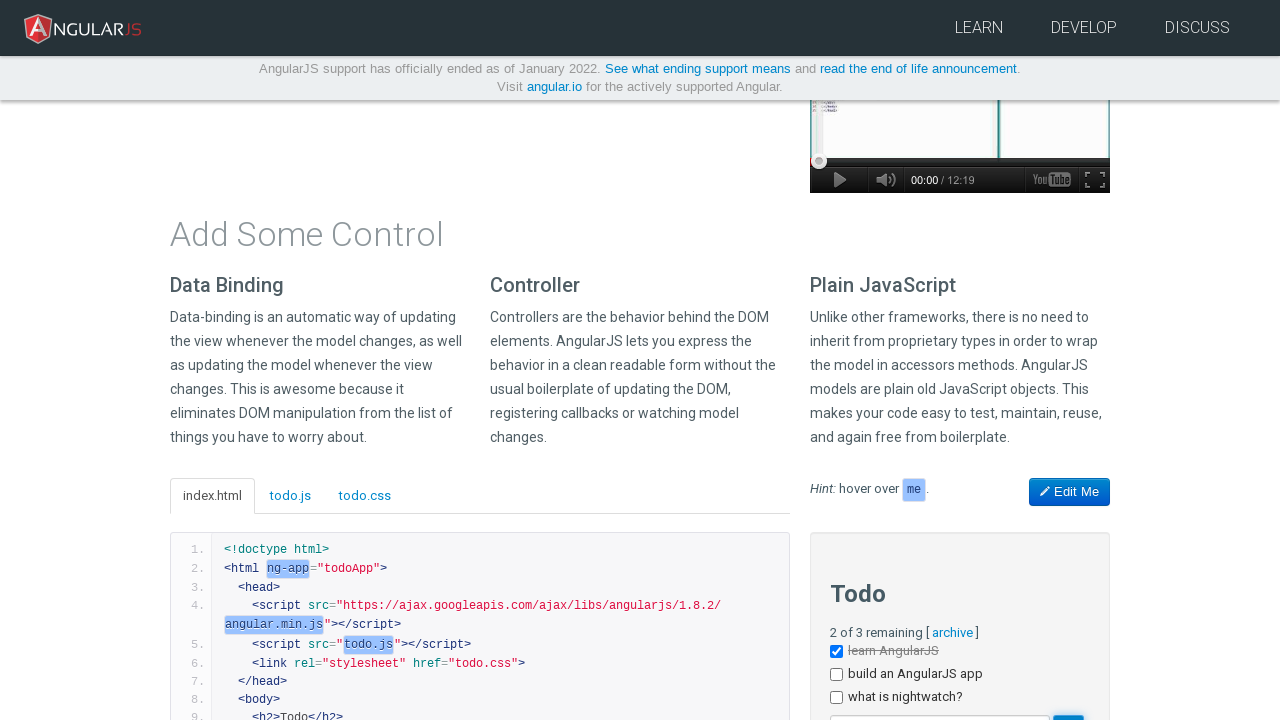

Located all todo items
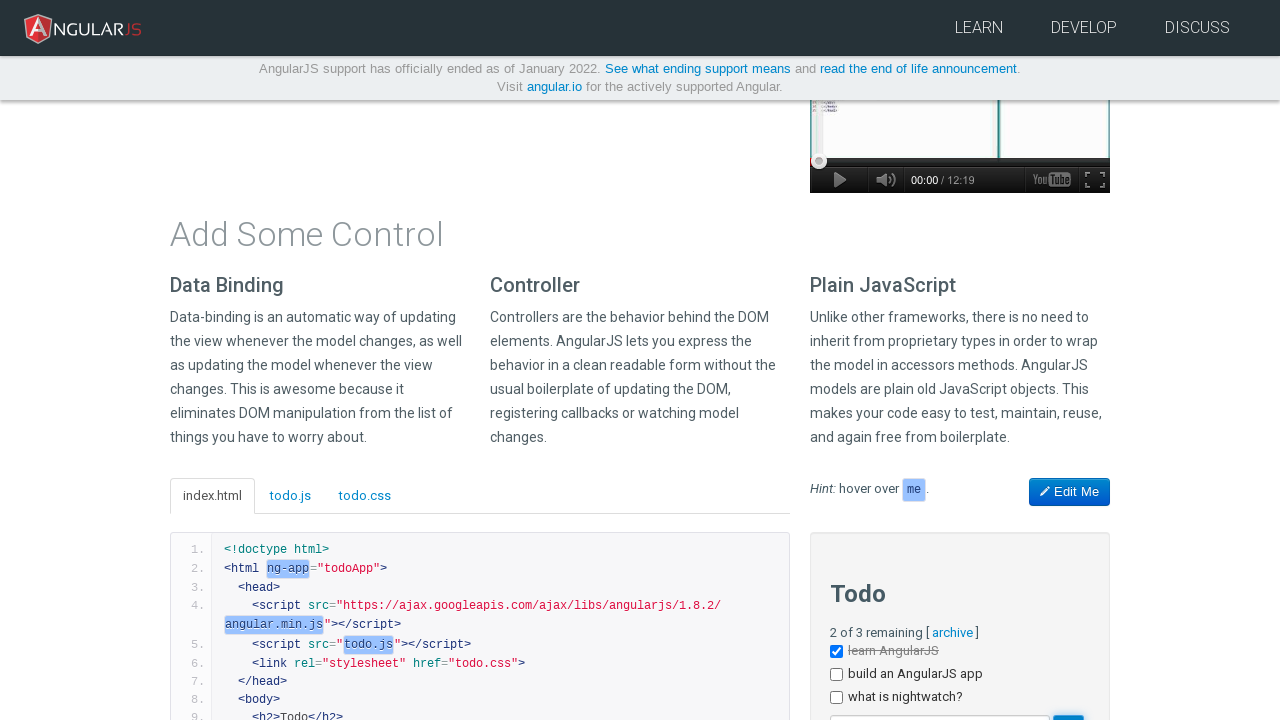

Verified that todo count is 3
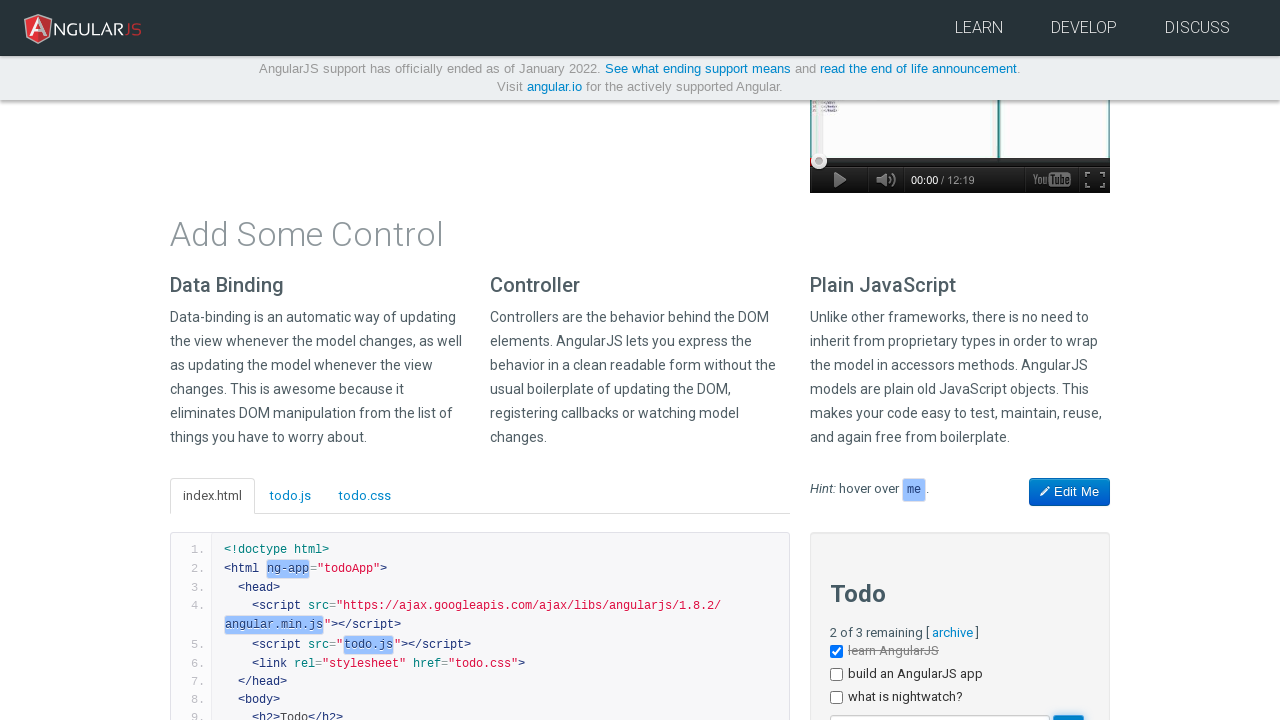

Located the third (last) todo item
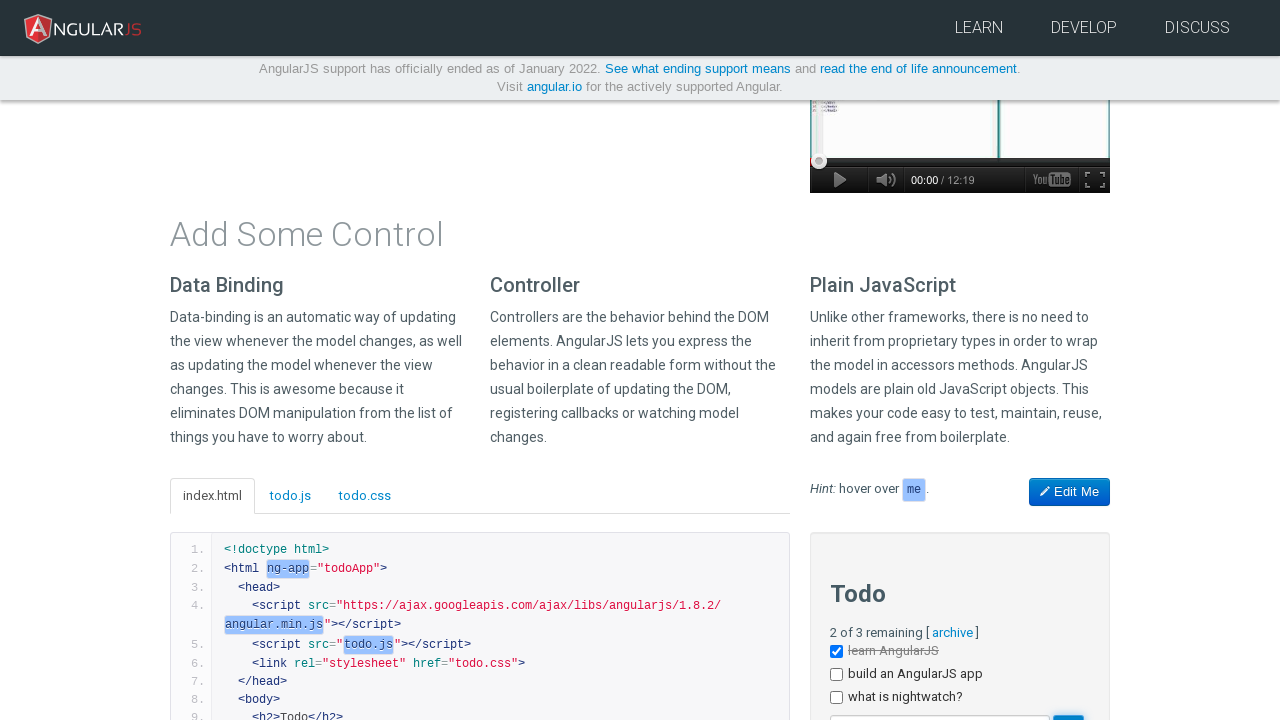

Verified that the last todo text is 'what is nightwatch?'
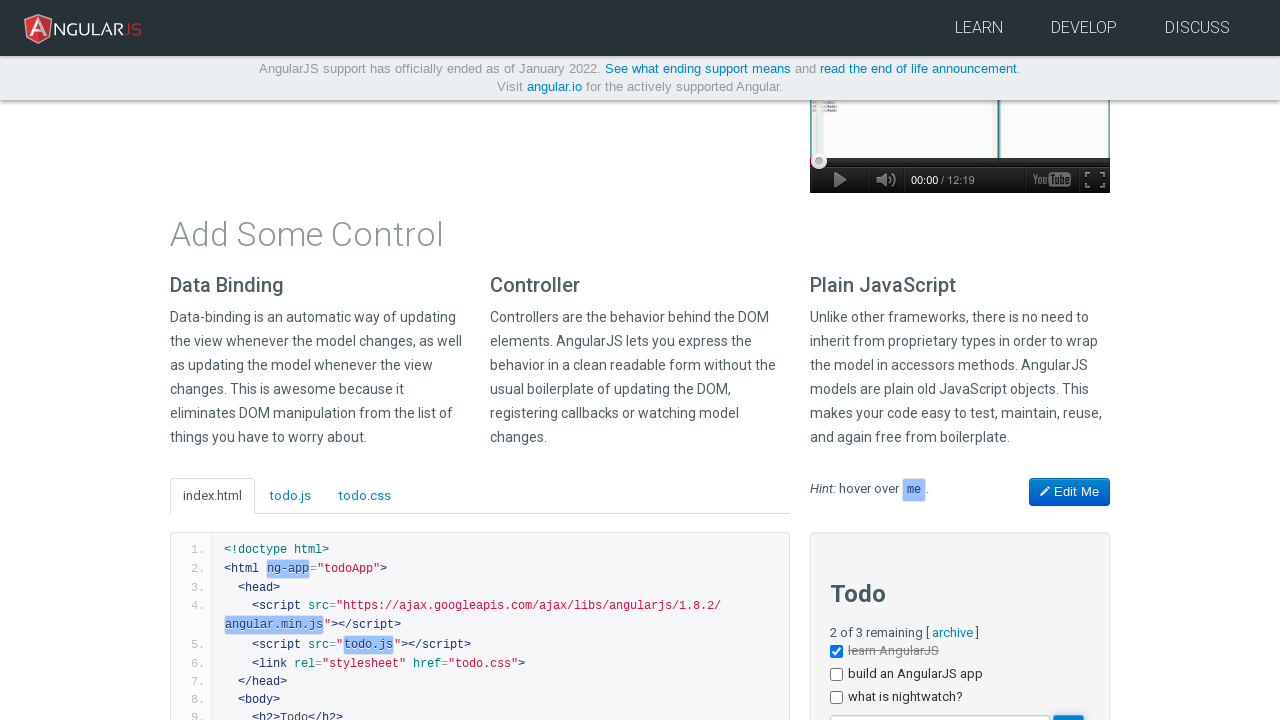

Clicked checkbox to mark the last todo as done at (836, 698) on [ng-repeat="todo in todoList.todos"] >> nth=2 >> input
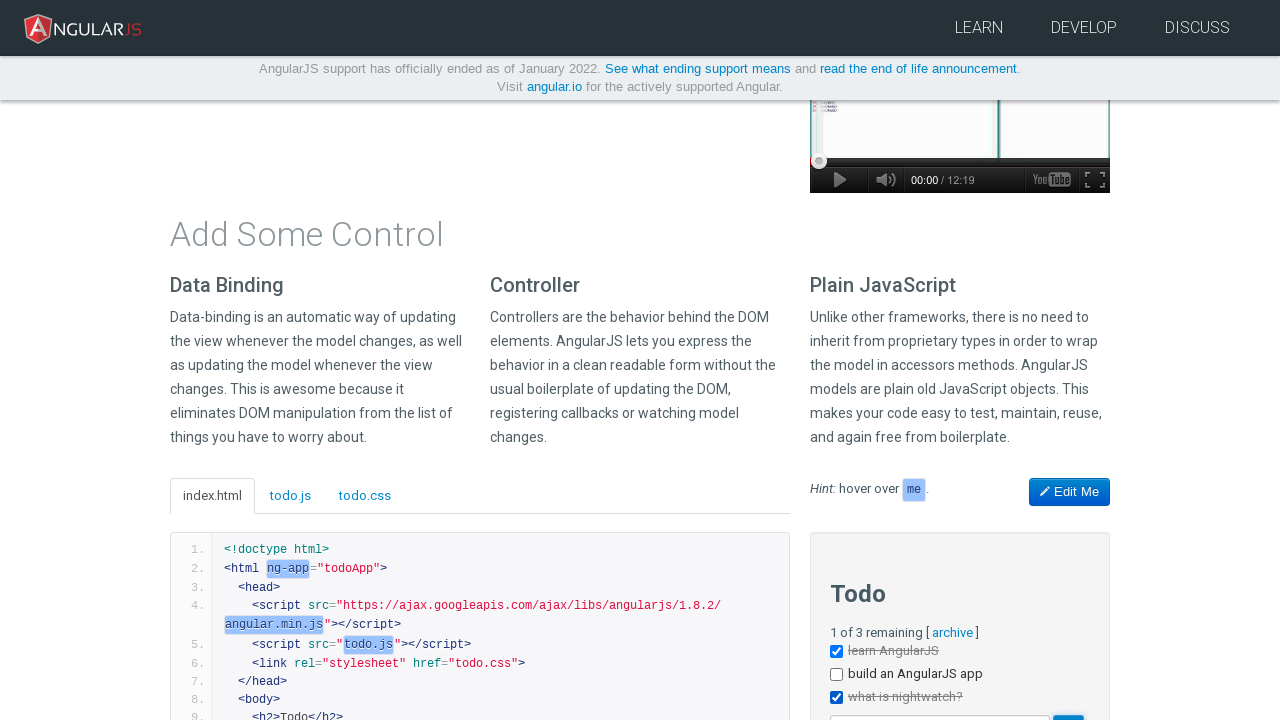

Located all completed todo items
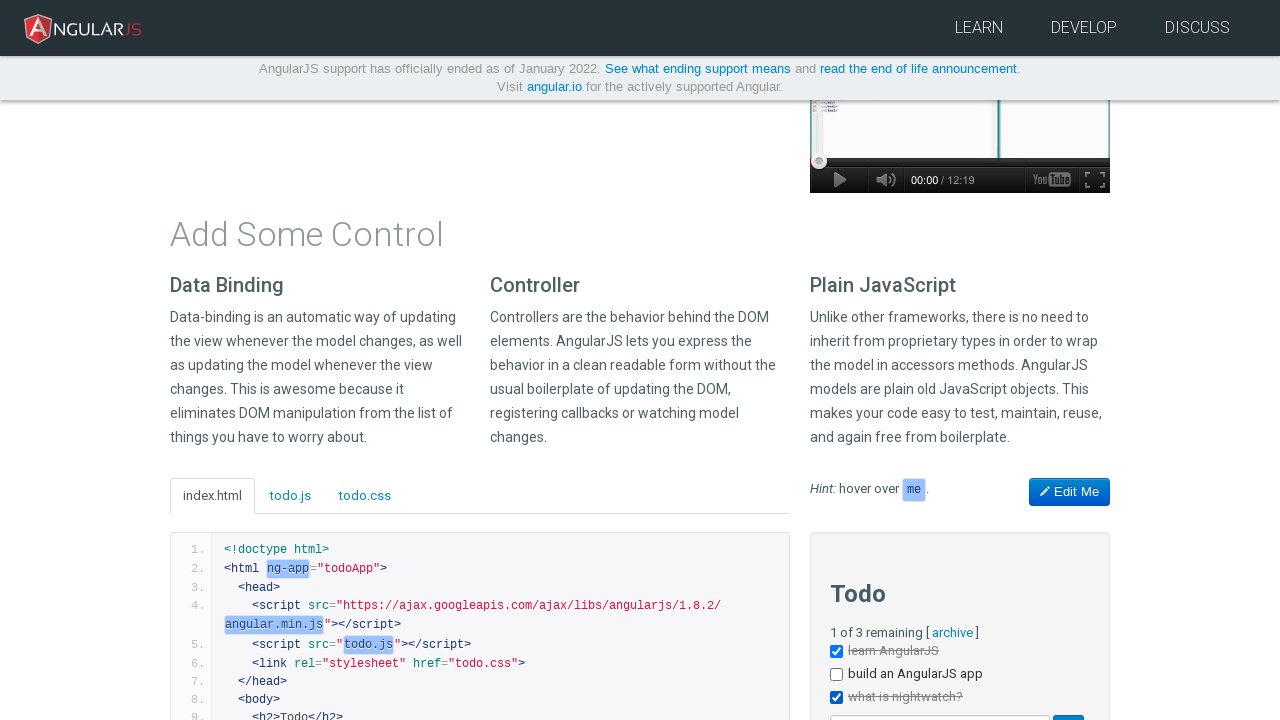

Verified that 2 todos are marked as done
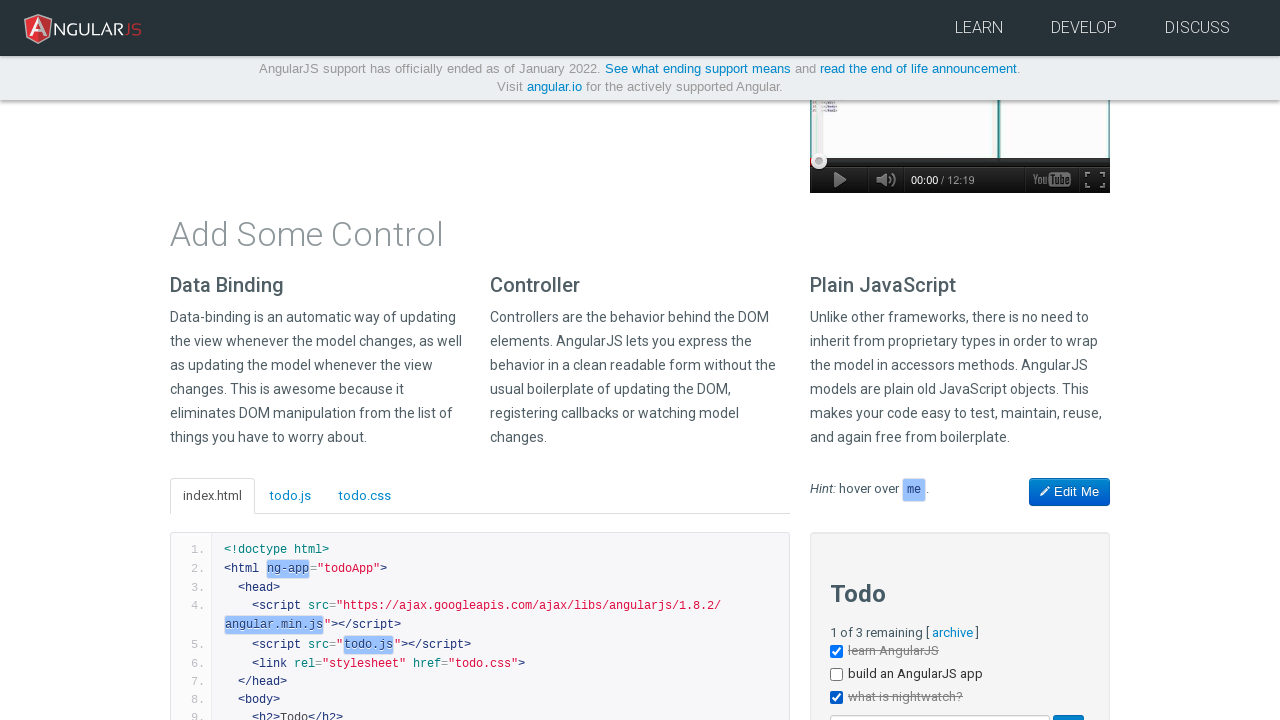

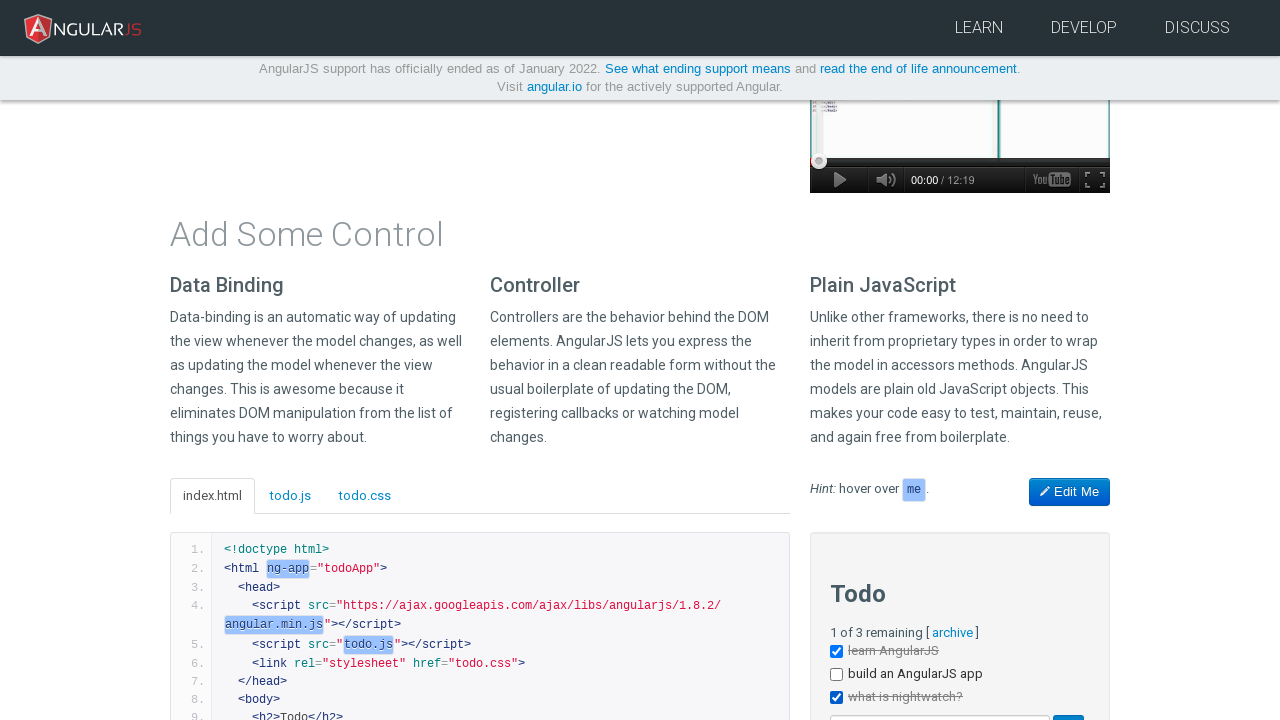